Navigates to an automation practice page, scrolls down to a table, and extracts information about the table structure and content

Starting URL: https://rahulshettyacademy.com/AutomationPractice/

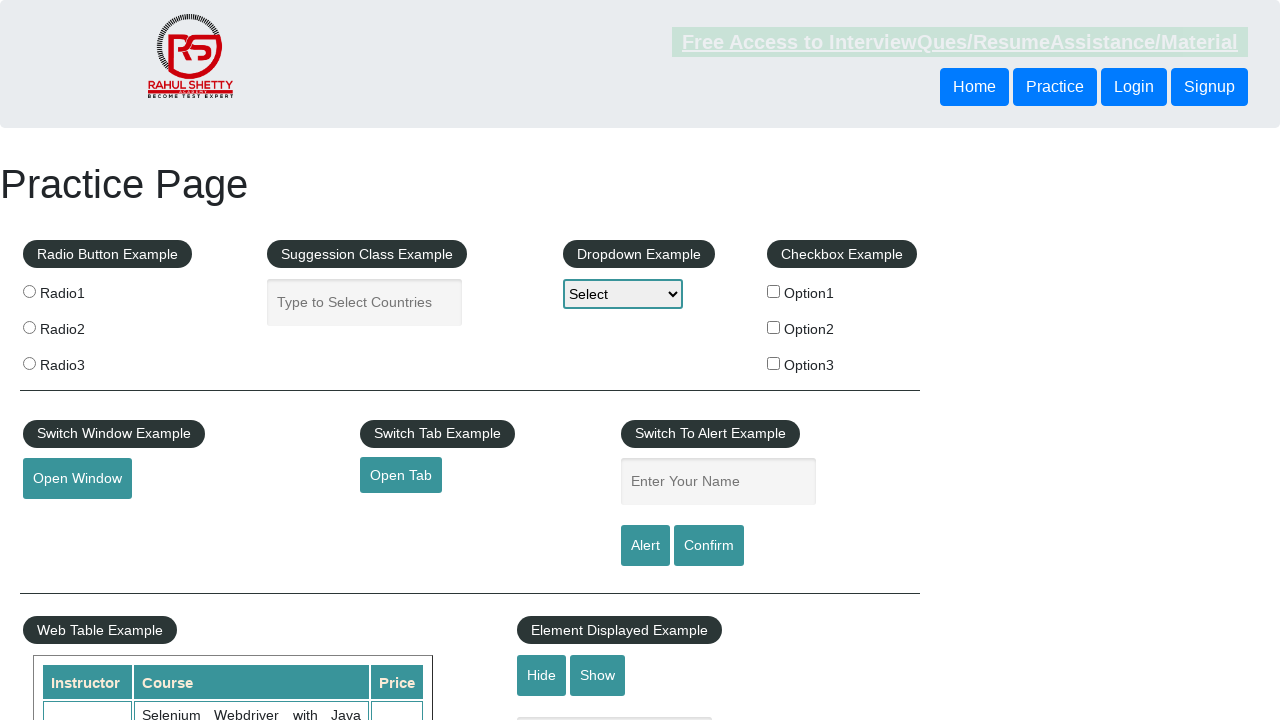

Scrolled down 500 pixels to reveal table
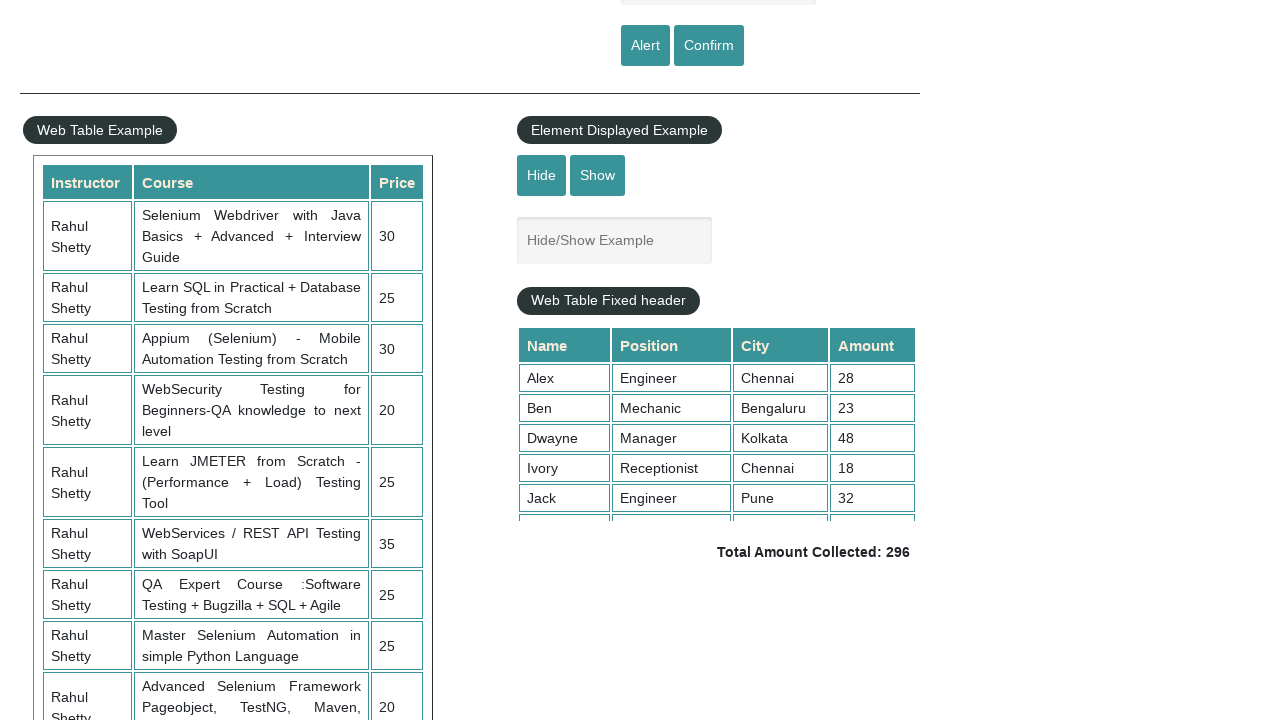

Table with class 'table-display' is now visible
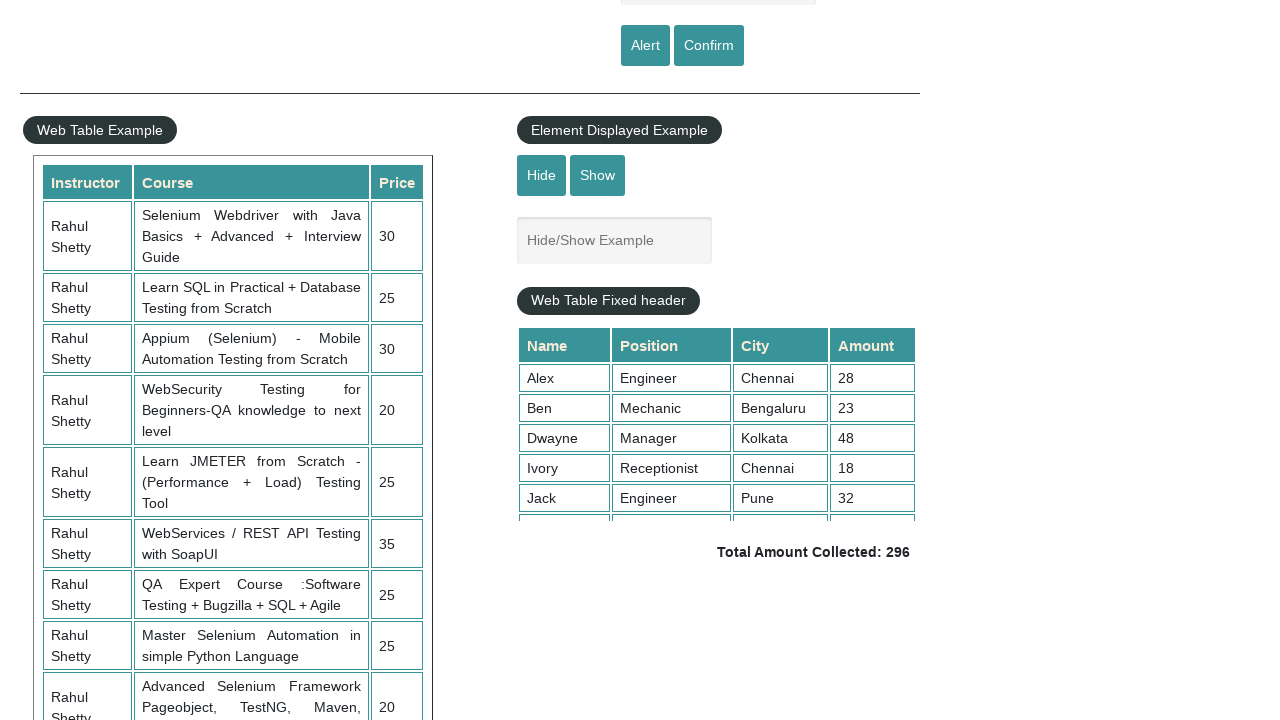

Extracted 11 table rows
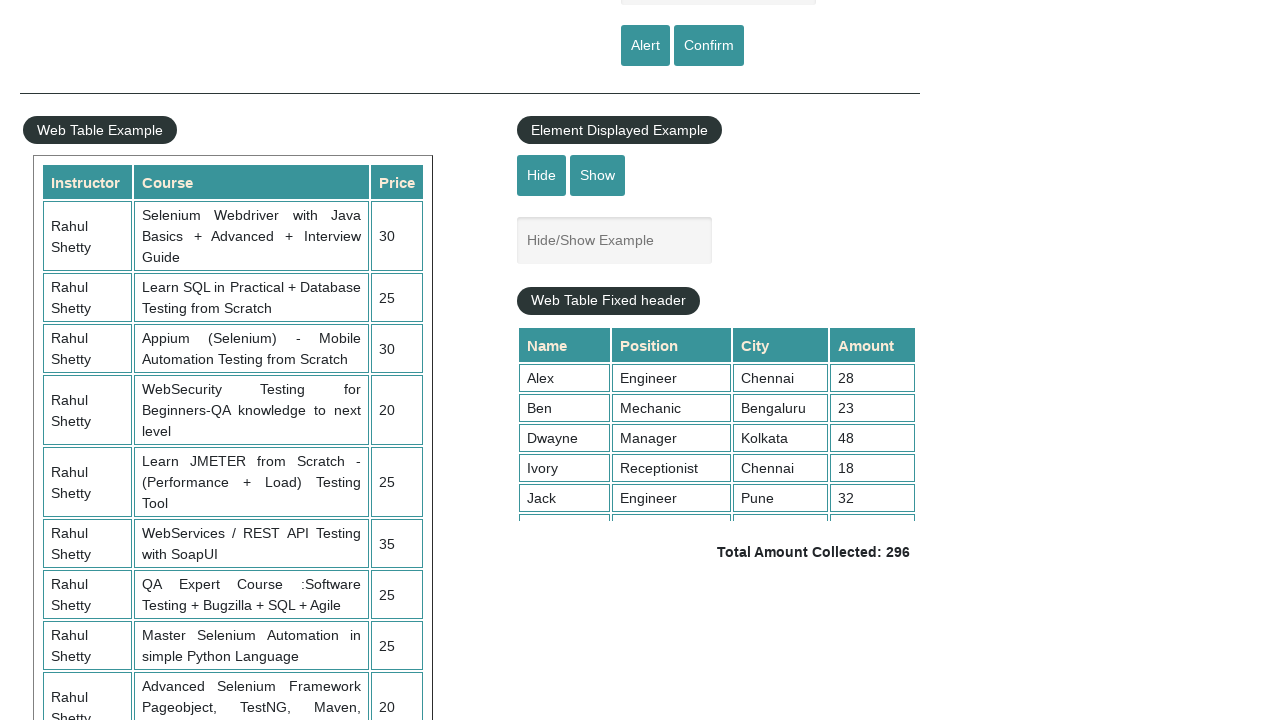

Extracted 3 table column headers
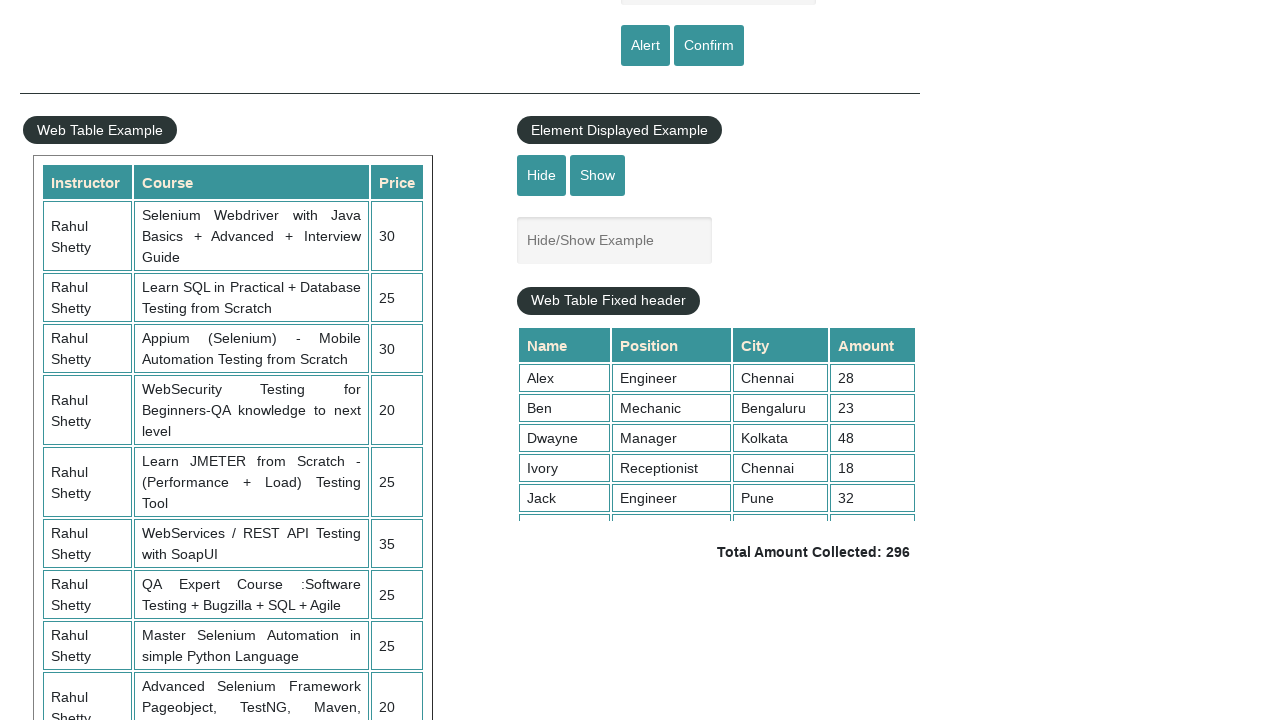

Extracted text content from second row: 
                            Rahul Shetty
                            Selenium Webdriver with Java Basics + Advanced + Interview Guide
                            30
                        
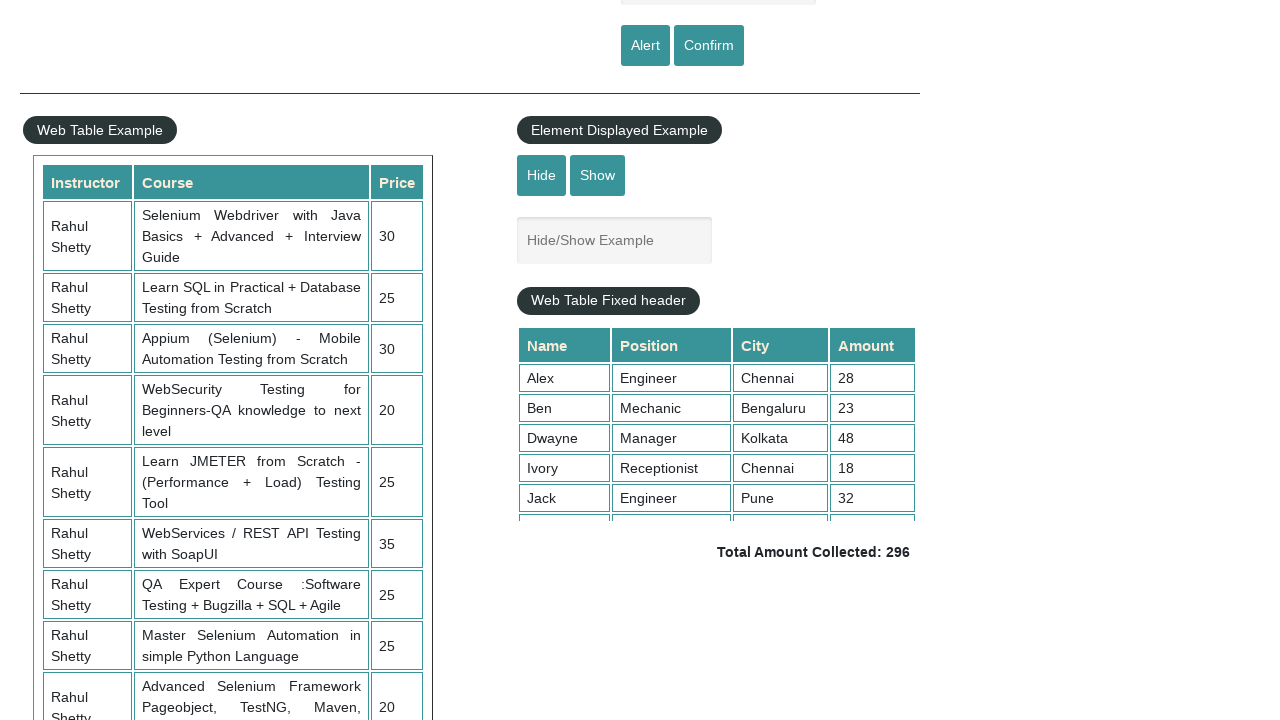

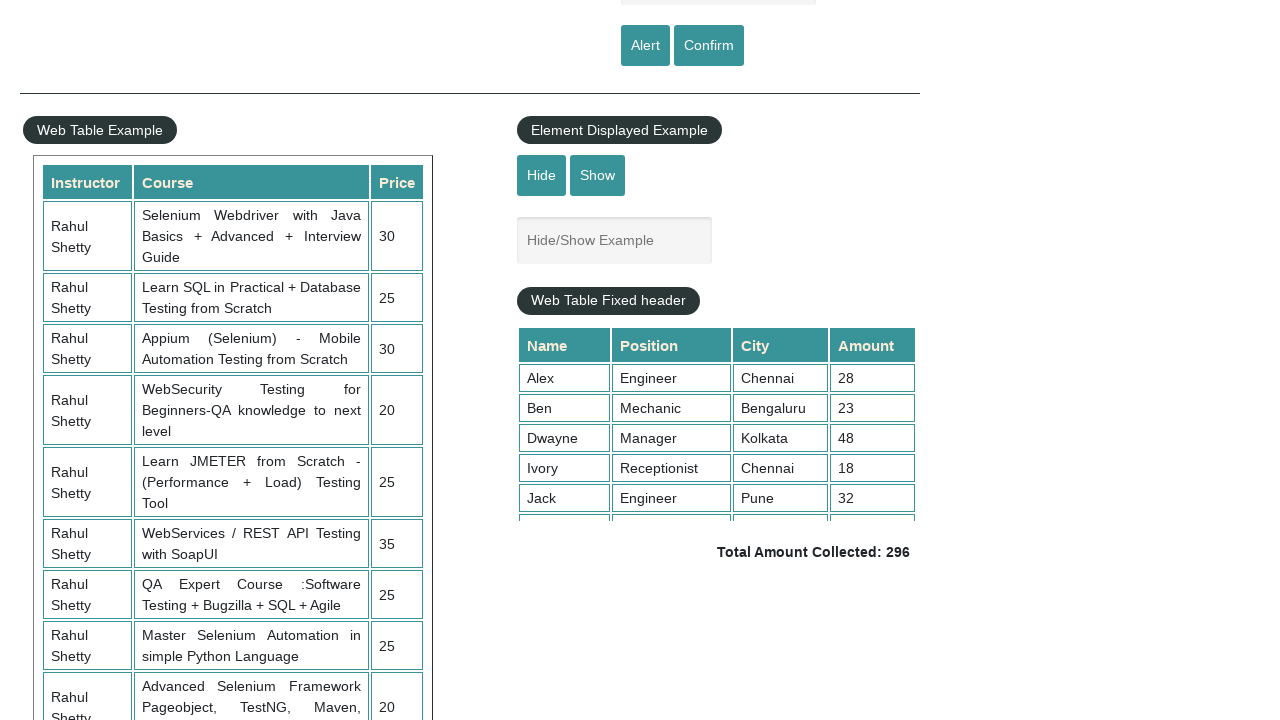